Tests the third FAQ accordion item about rental time calculation by expanding it and verifying the answer text.

Starting URL: https://qa-scooter.praktikum-services.ru/

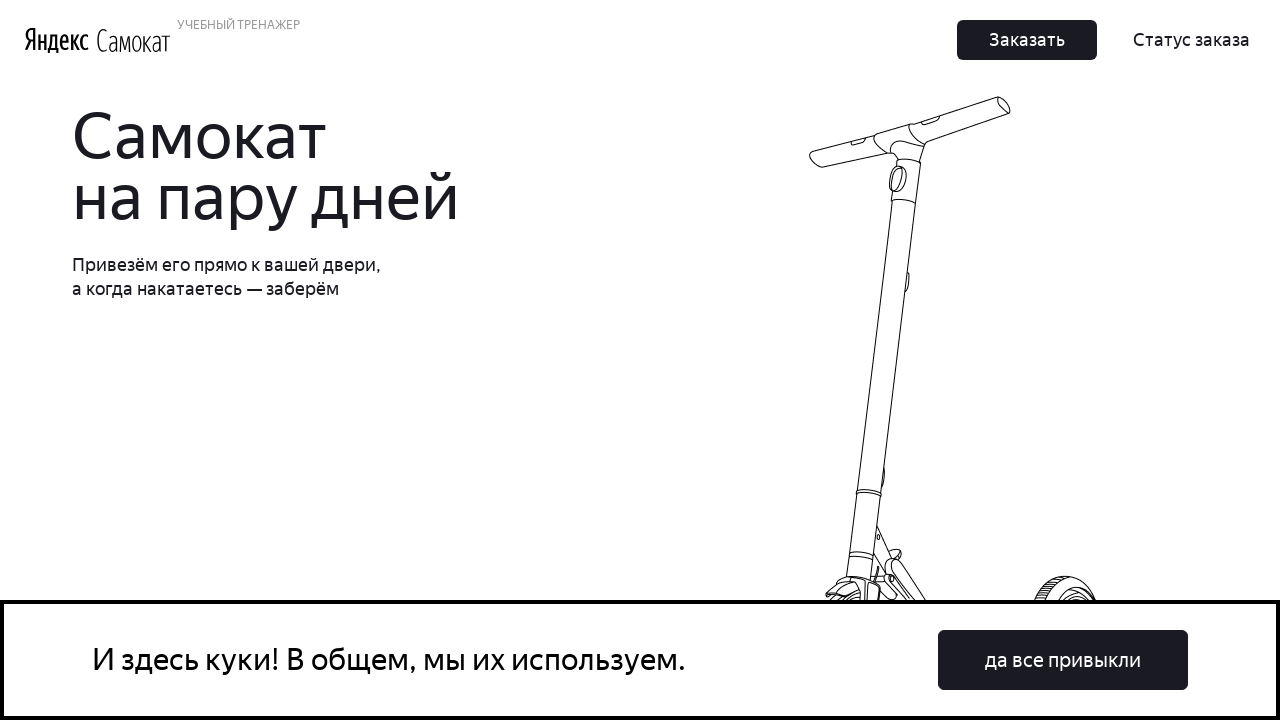

Scrolled third FAQ accordion item into view
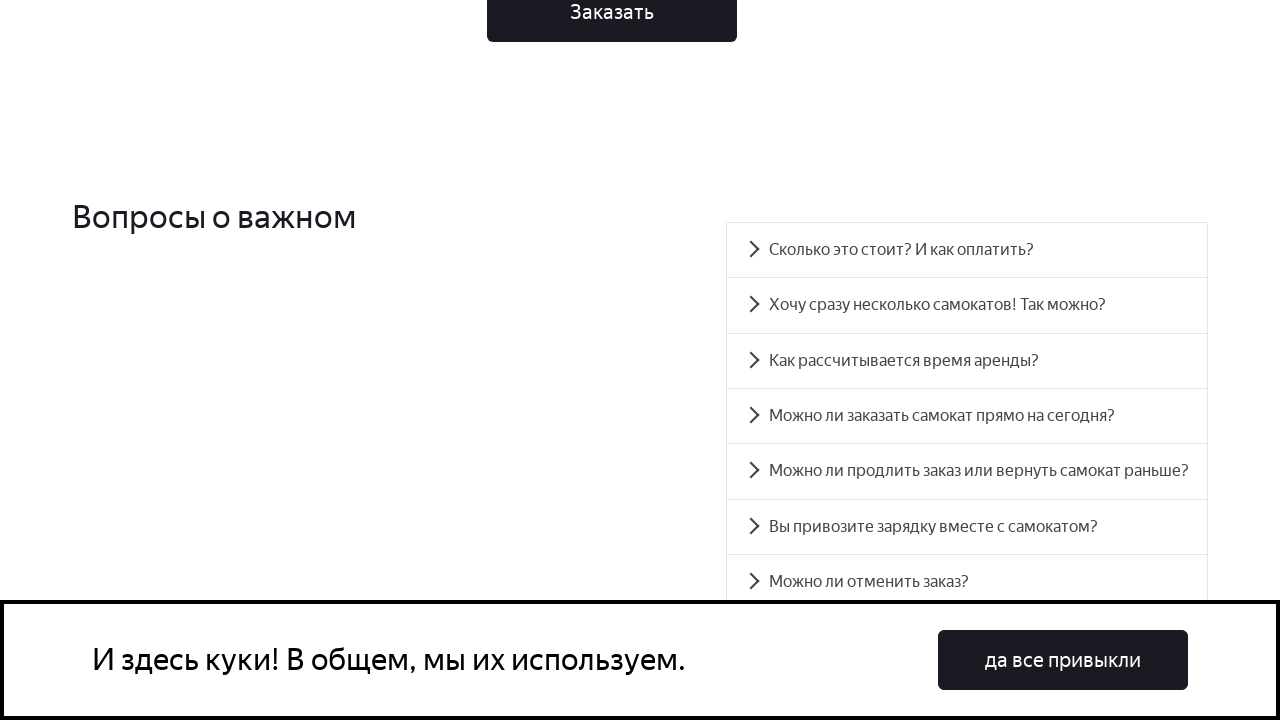

Clicked third accordion heading to expand it at (967, 361) on #accordion__heading-2
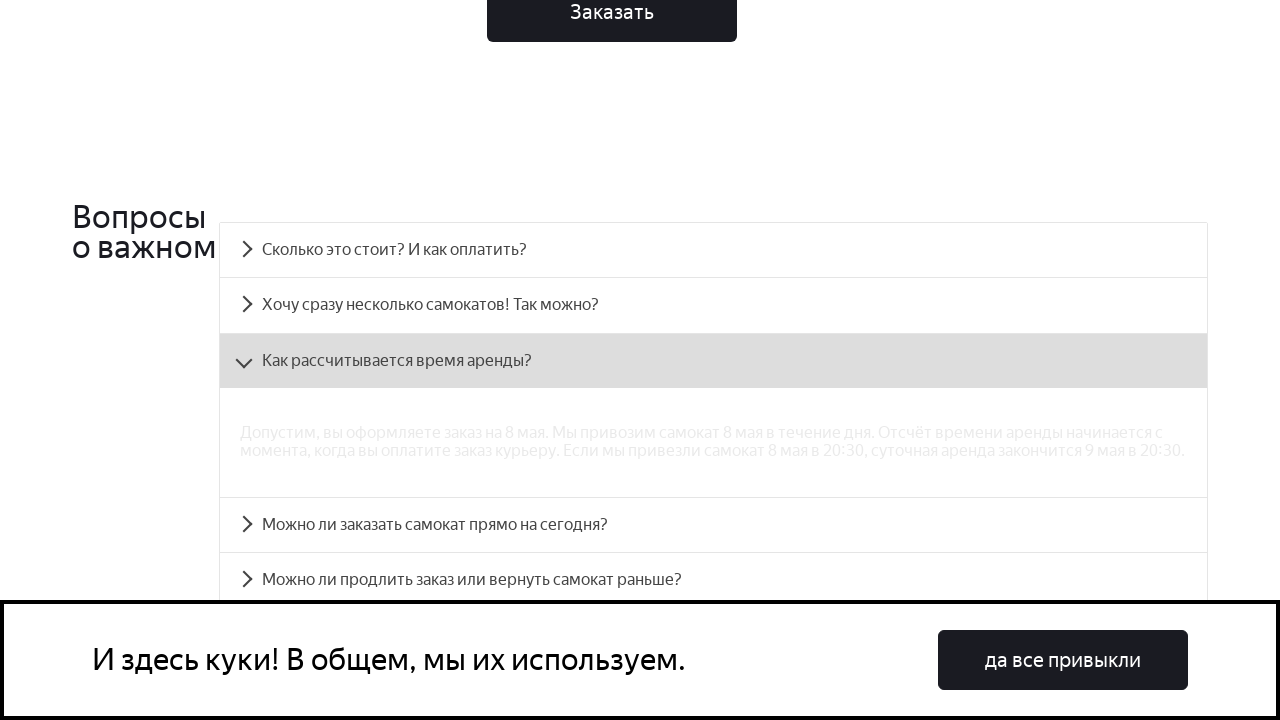

Third accordion panel became visible
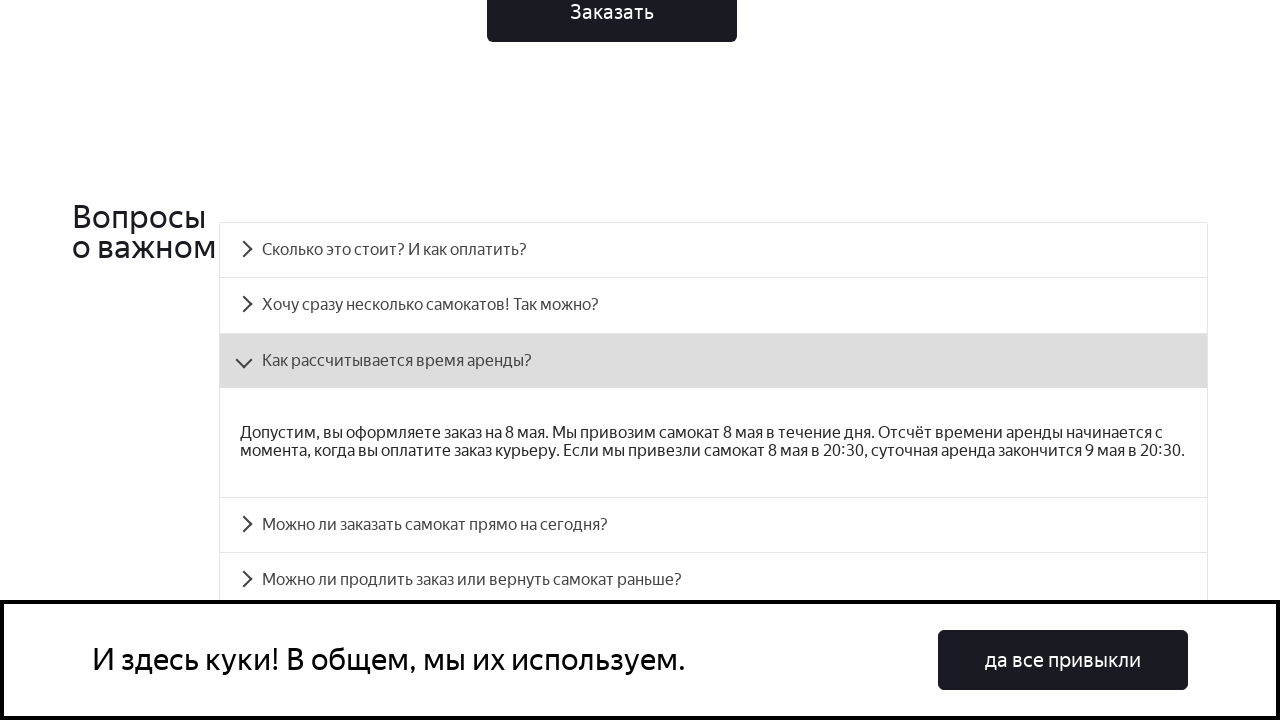

Retrieved answer text from third accordion panel
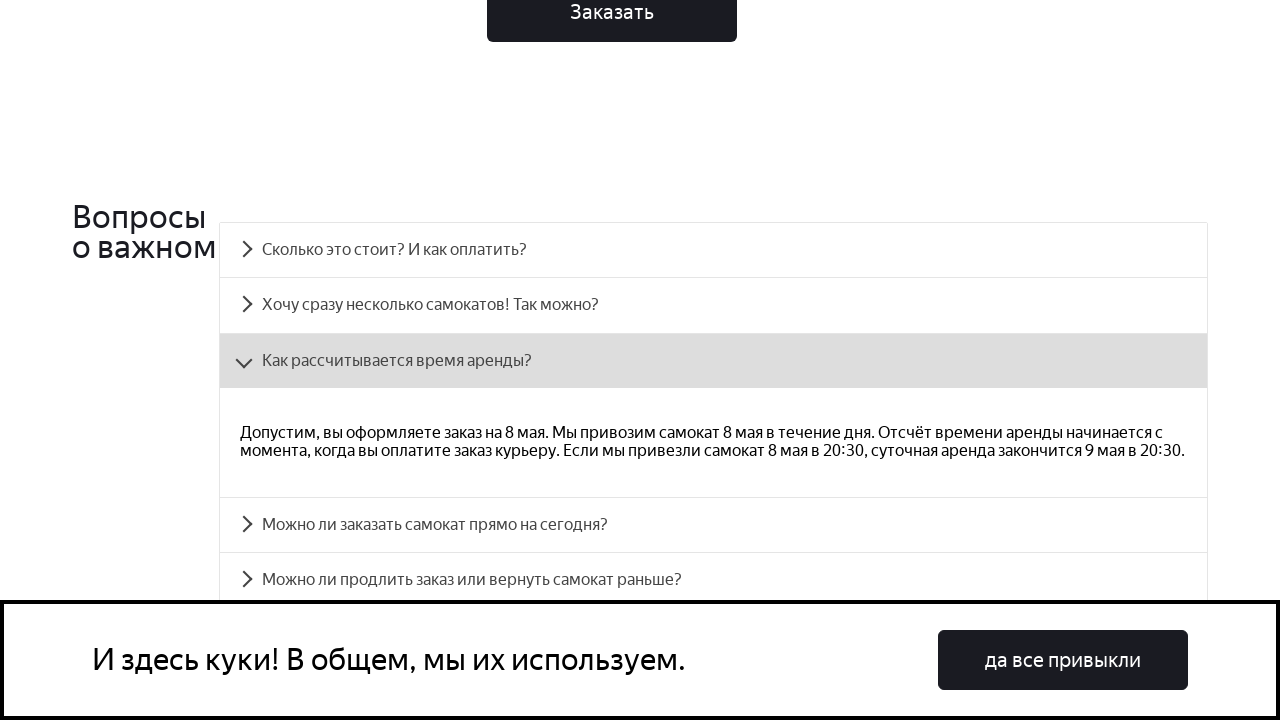

Verified that answer text contains 'Отсчёт времени аренды начинается'
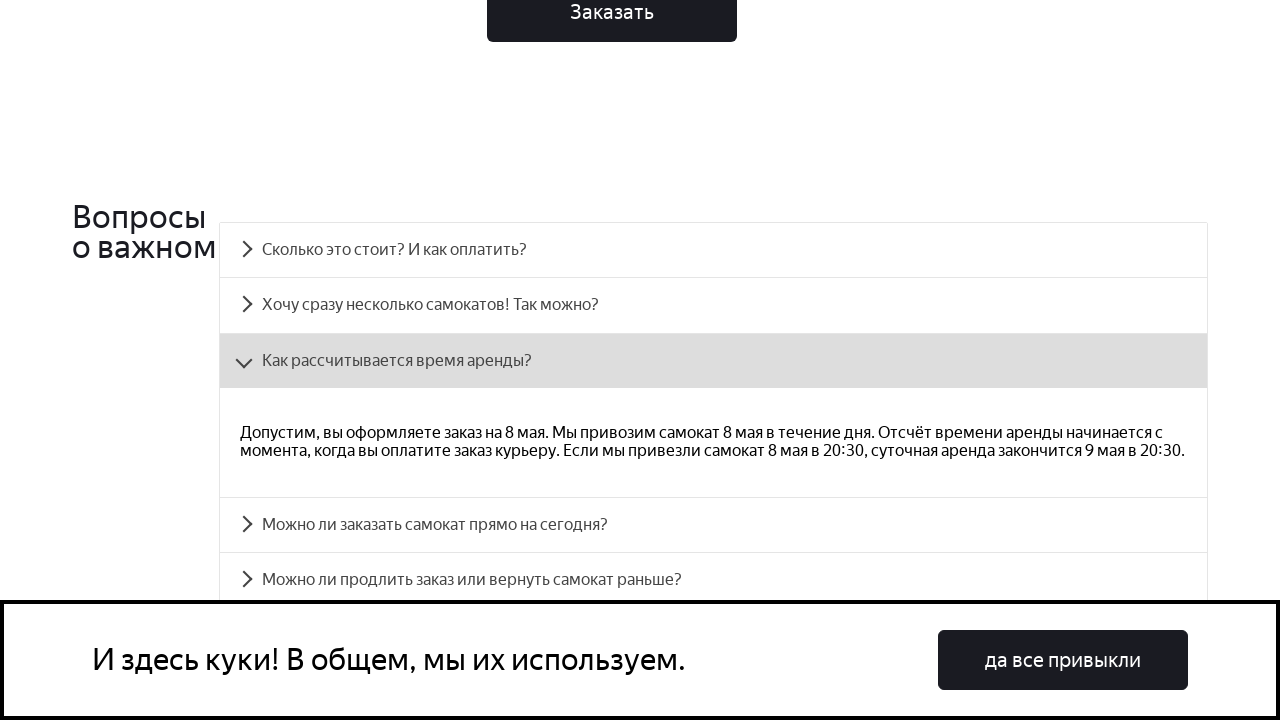

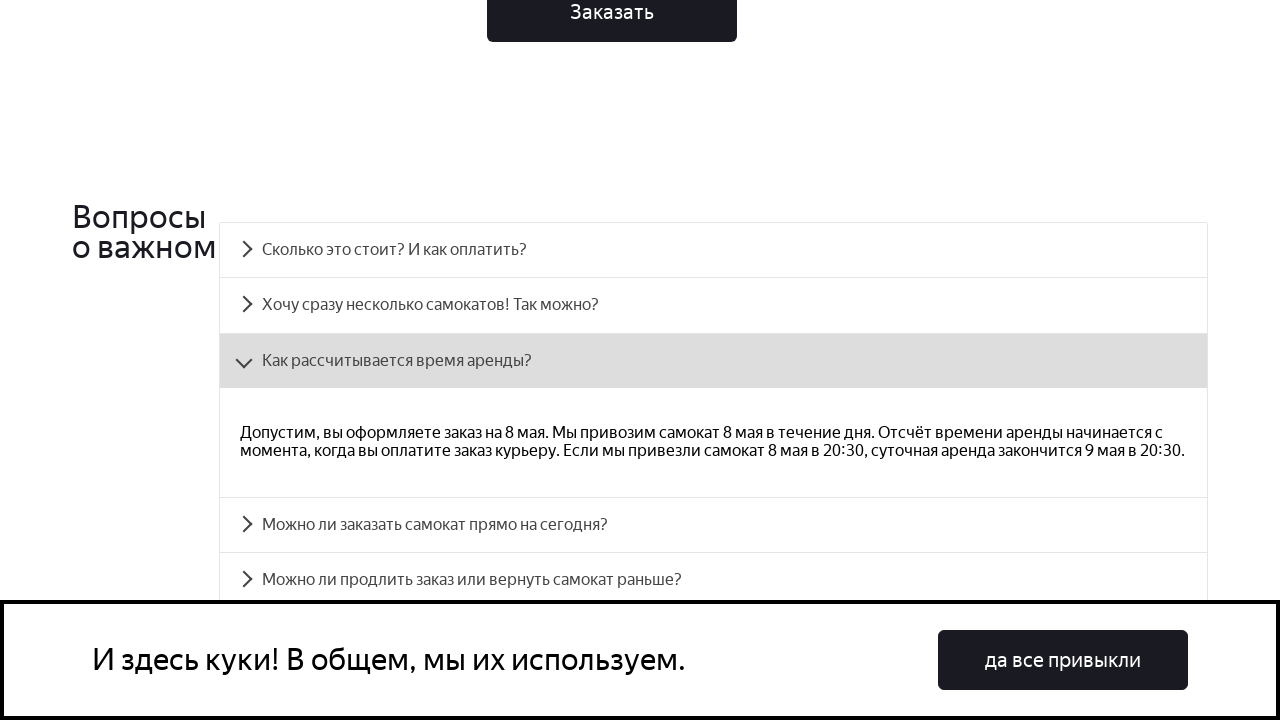